Tests browser window/tab handling by clicking a button that opens a new tab, switching to the new tab, and verifying the expected text content is displayed.

Starting URL: https://demoqa.com/browser-windows

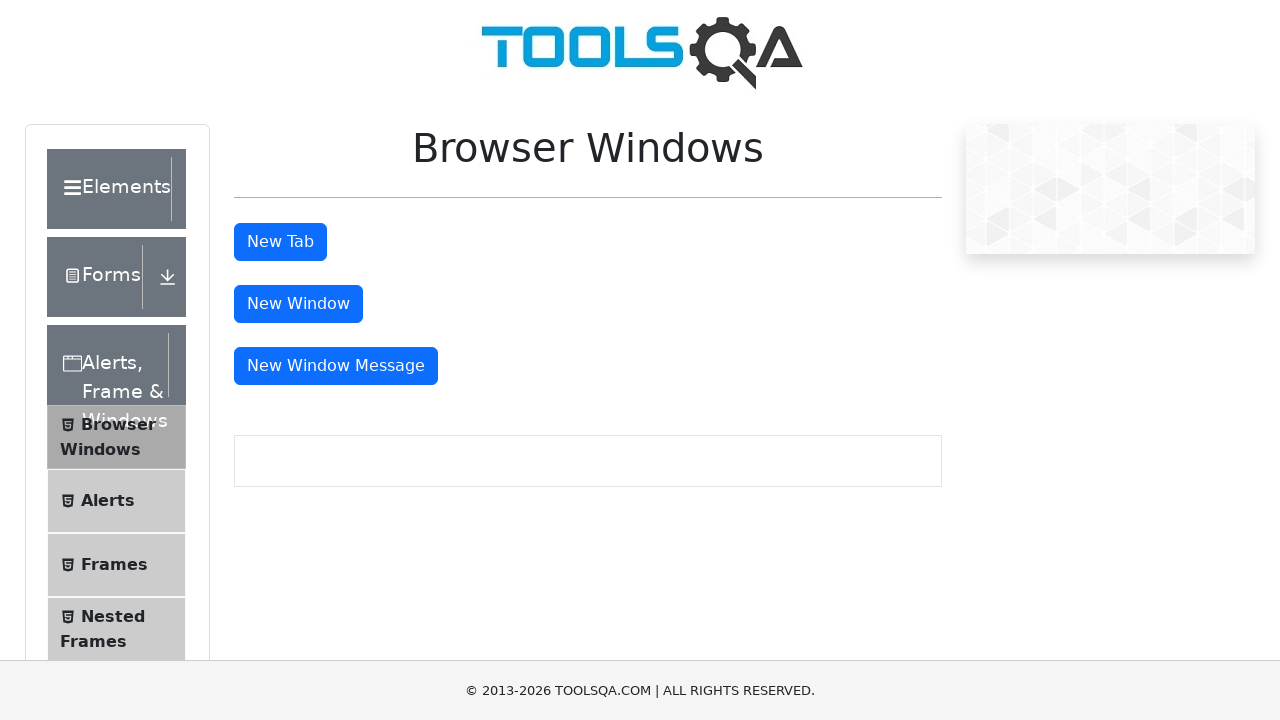

Clicked button to open new tab at (280, 242) on button#tabButton
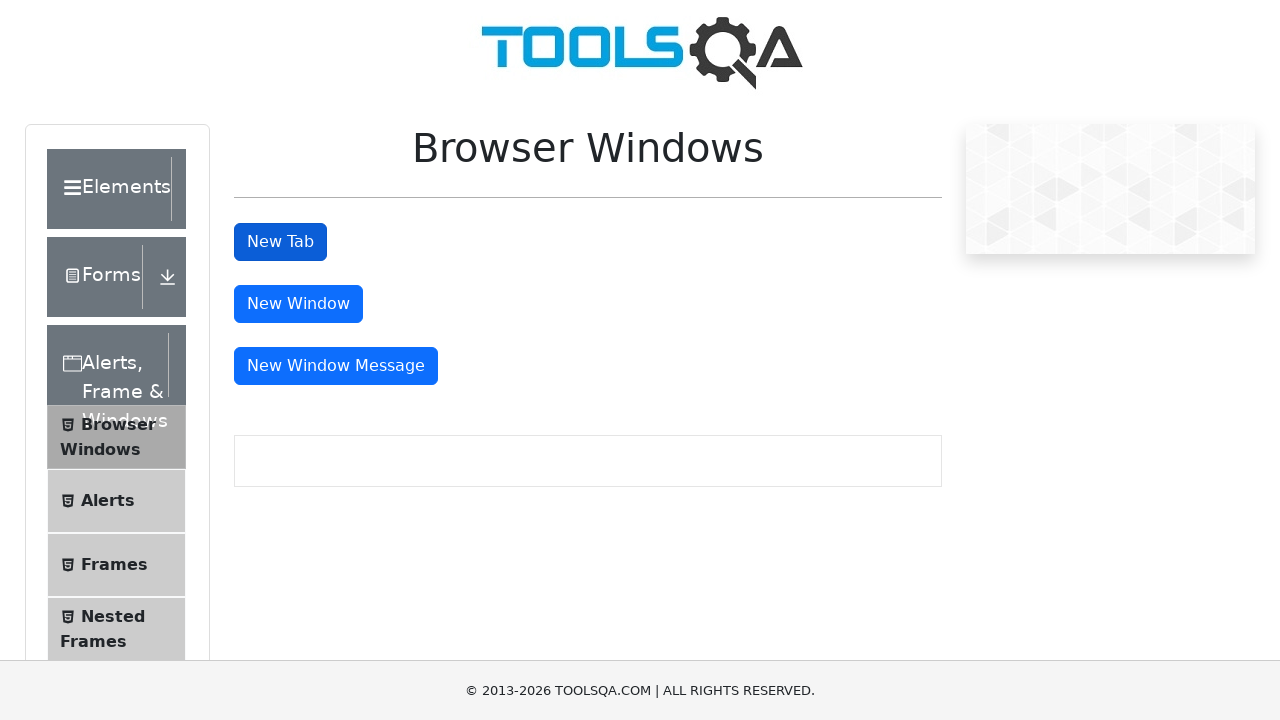

Captured new tab/window reference
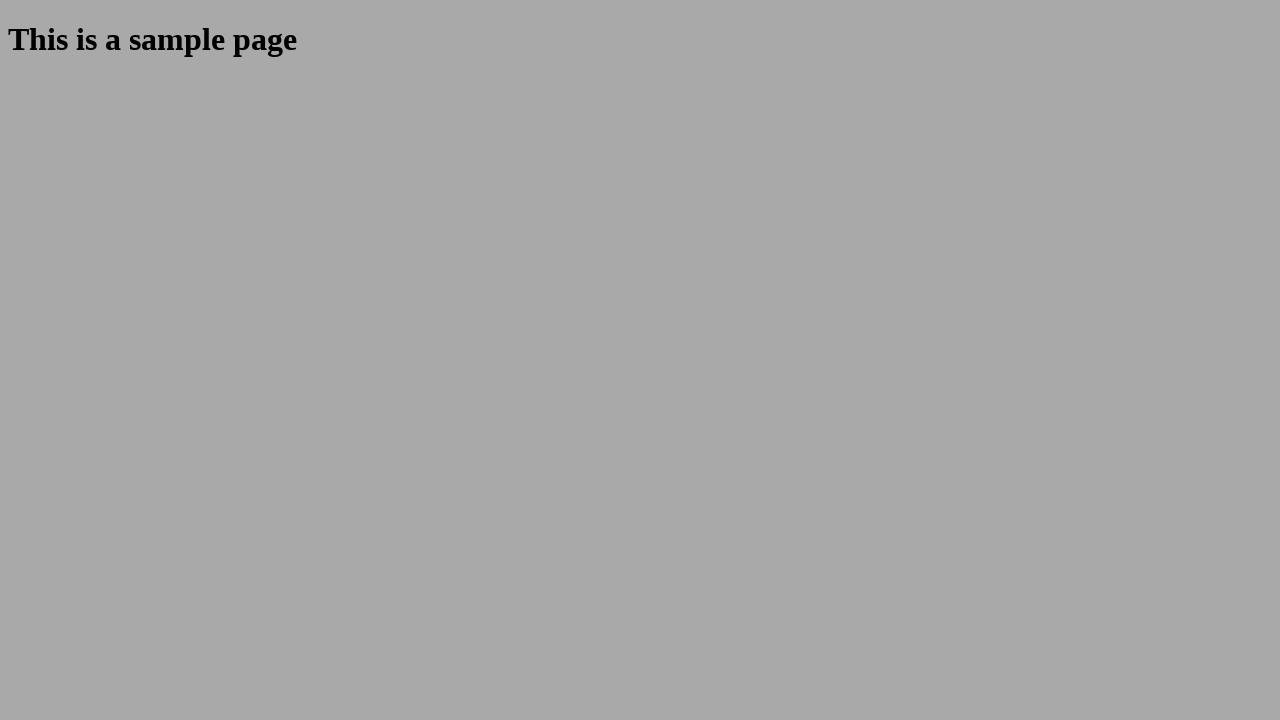

New page loaded completely
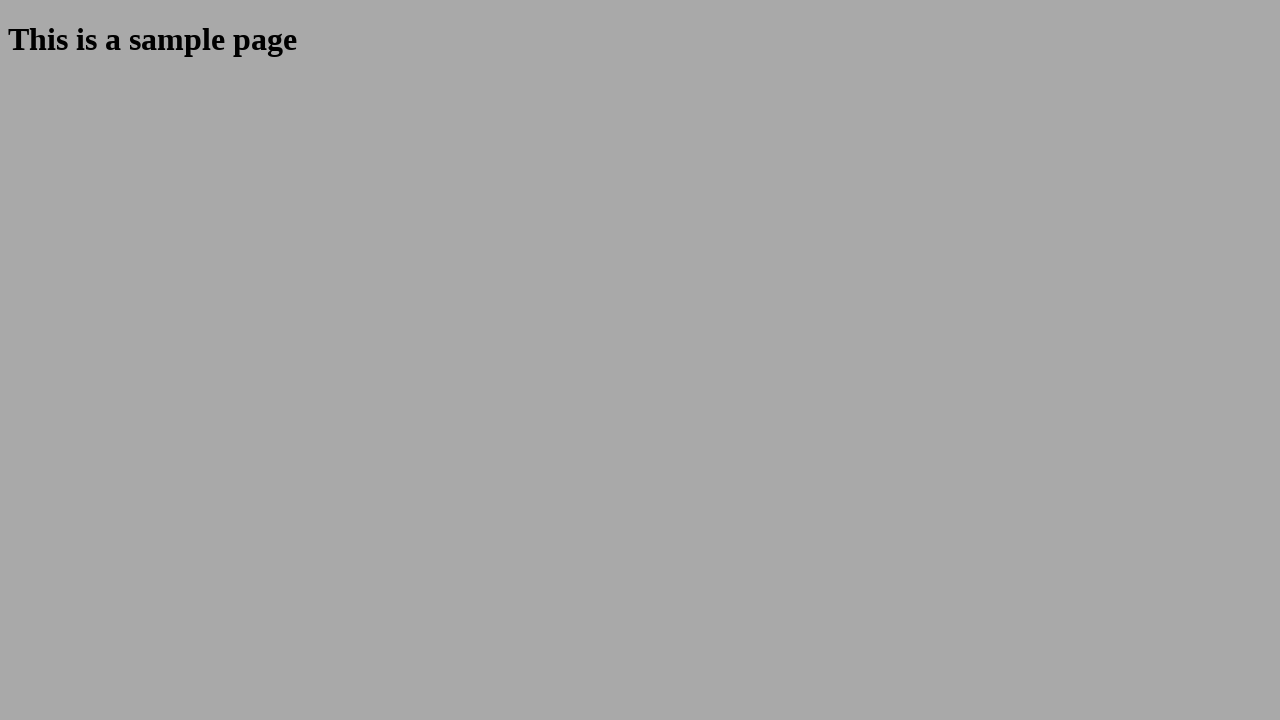

Sample heading element appeared in new tab
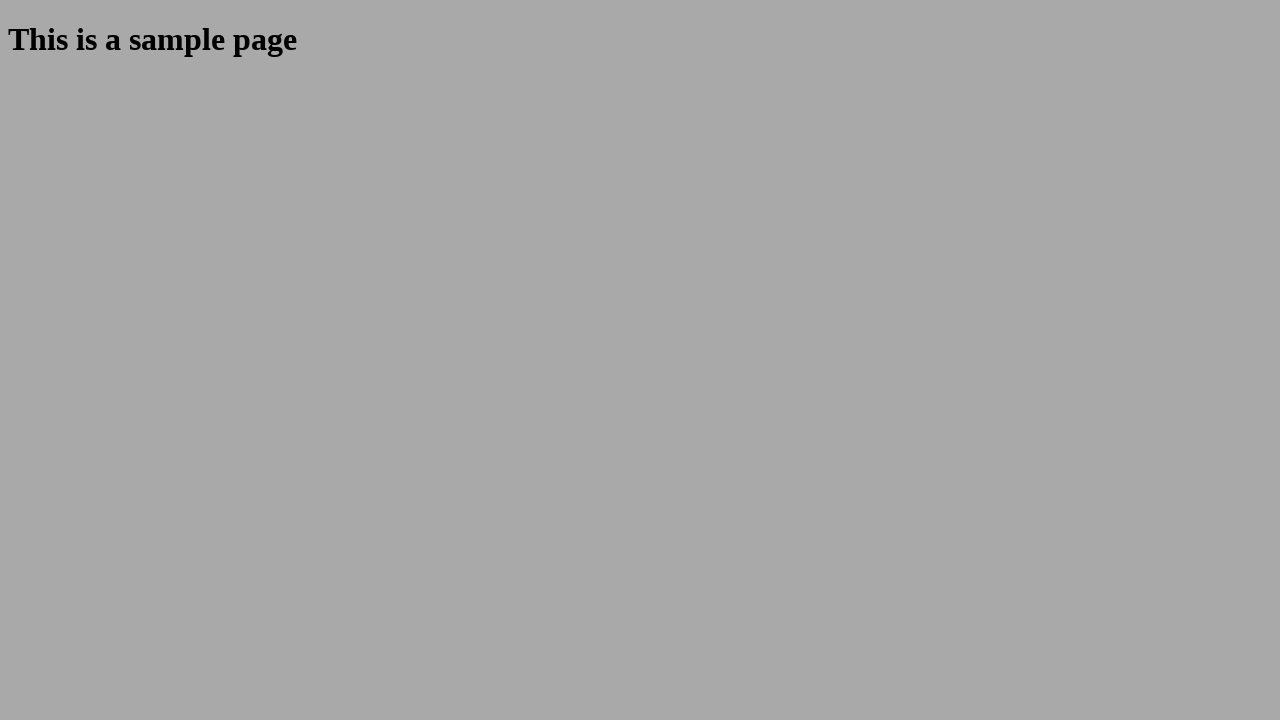

Retrieved heading text: 'This is a sample page'
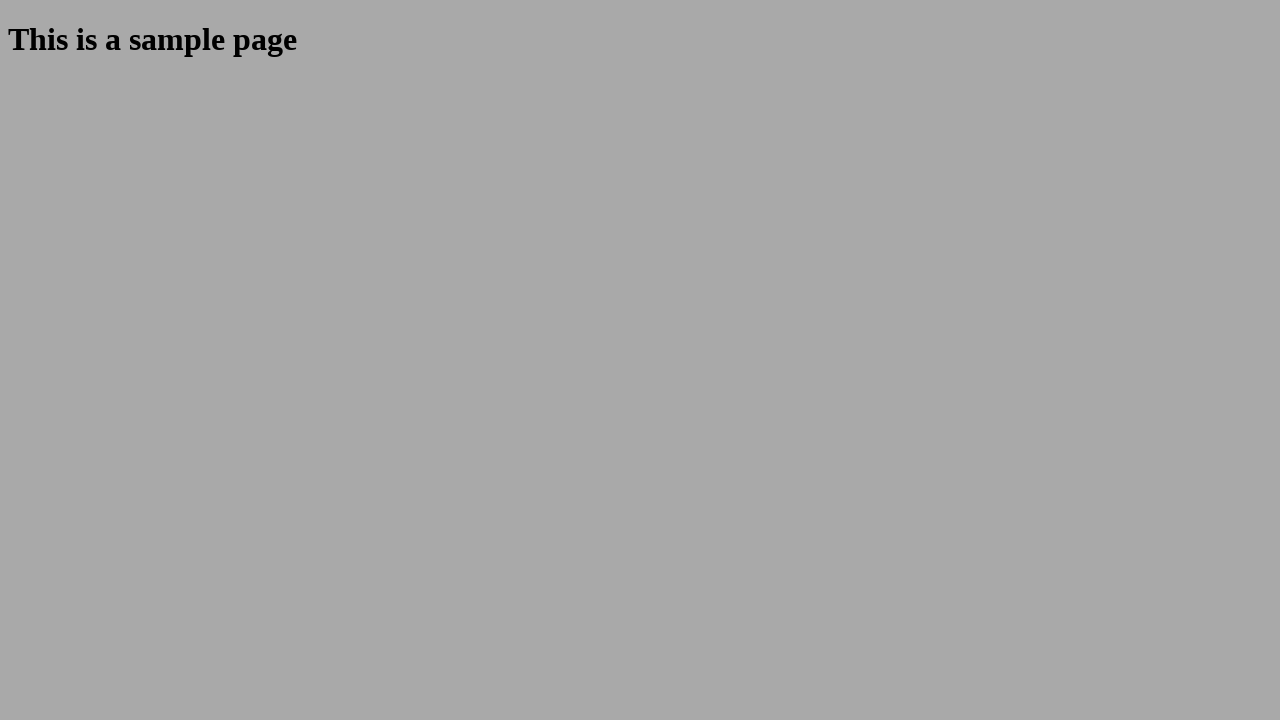

Verified heading text matches expected: 'This is a sample page'
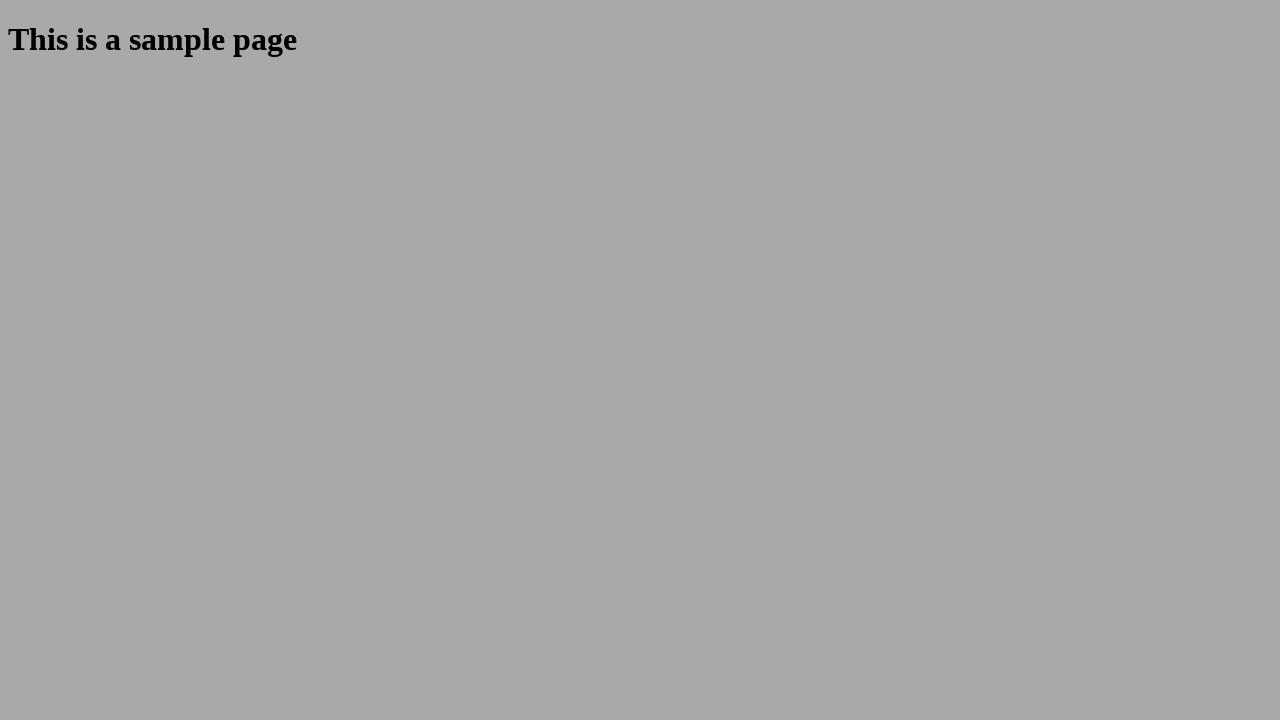

Closed new tab/window
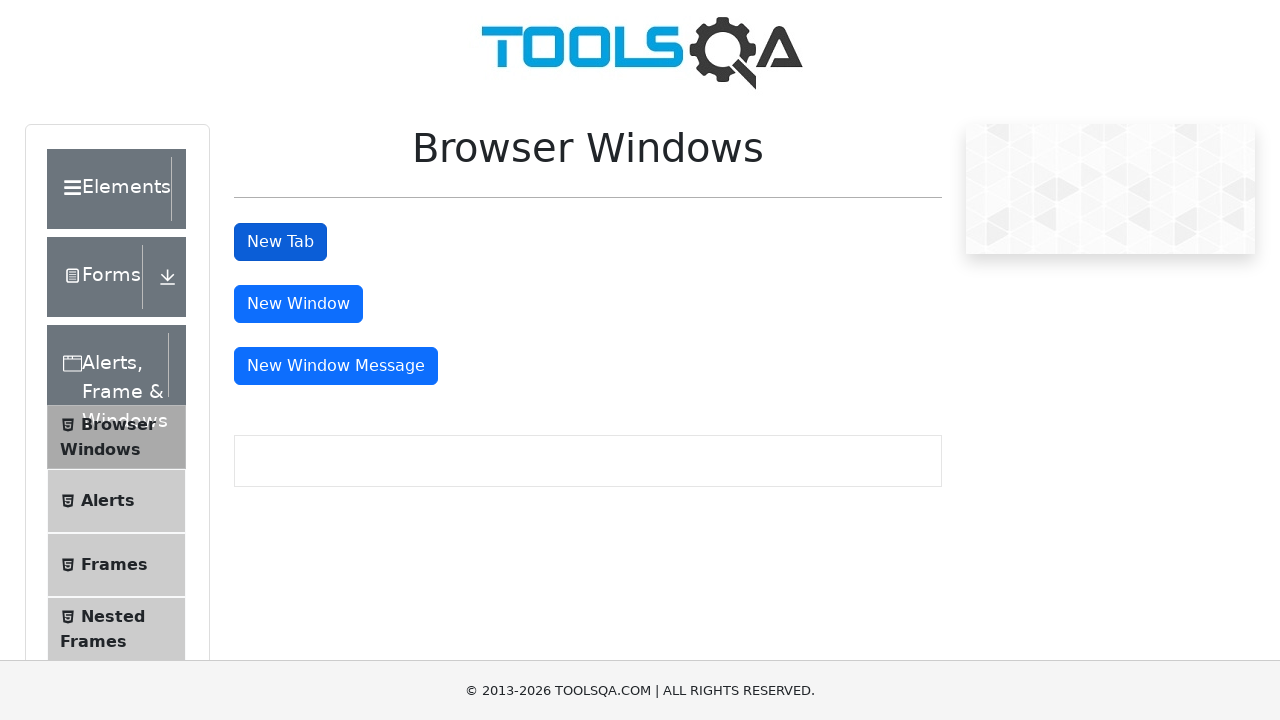

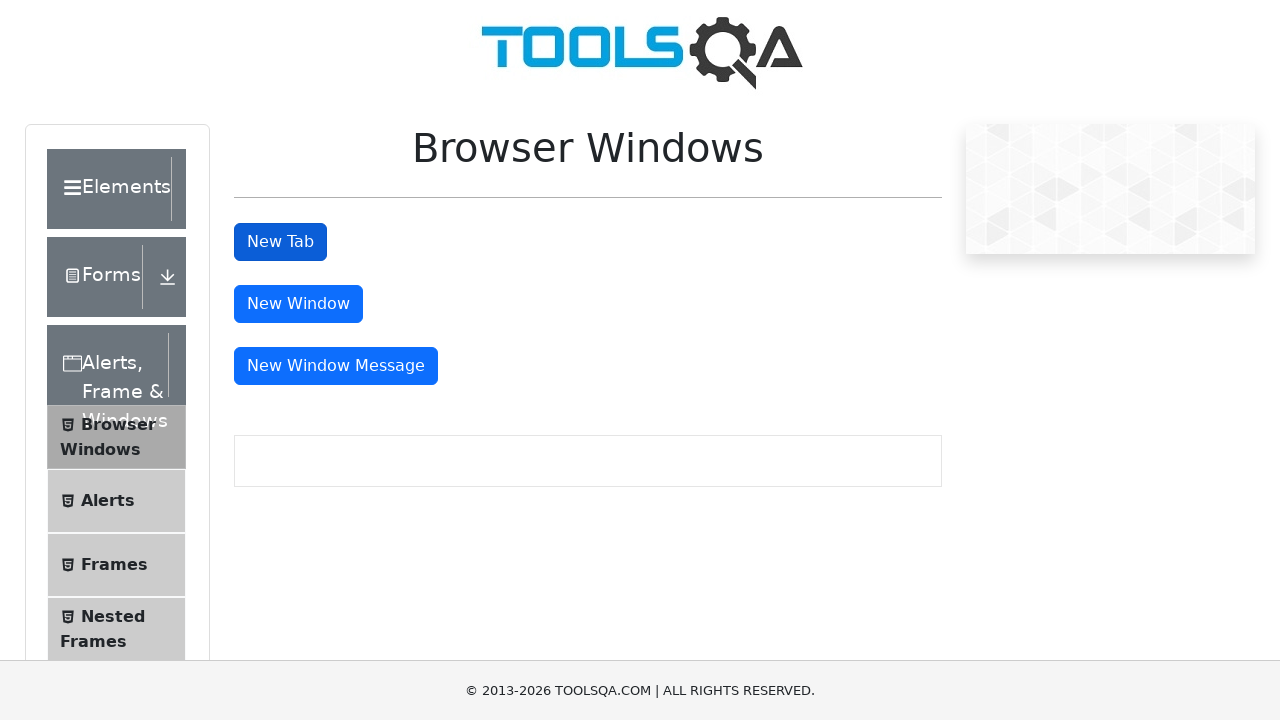